Tests product search functionality by entering a search query and submitting it

Starting URL: https://www.hepsiburada.com

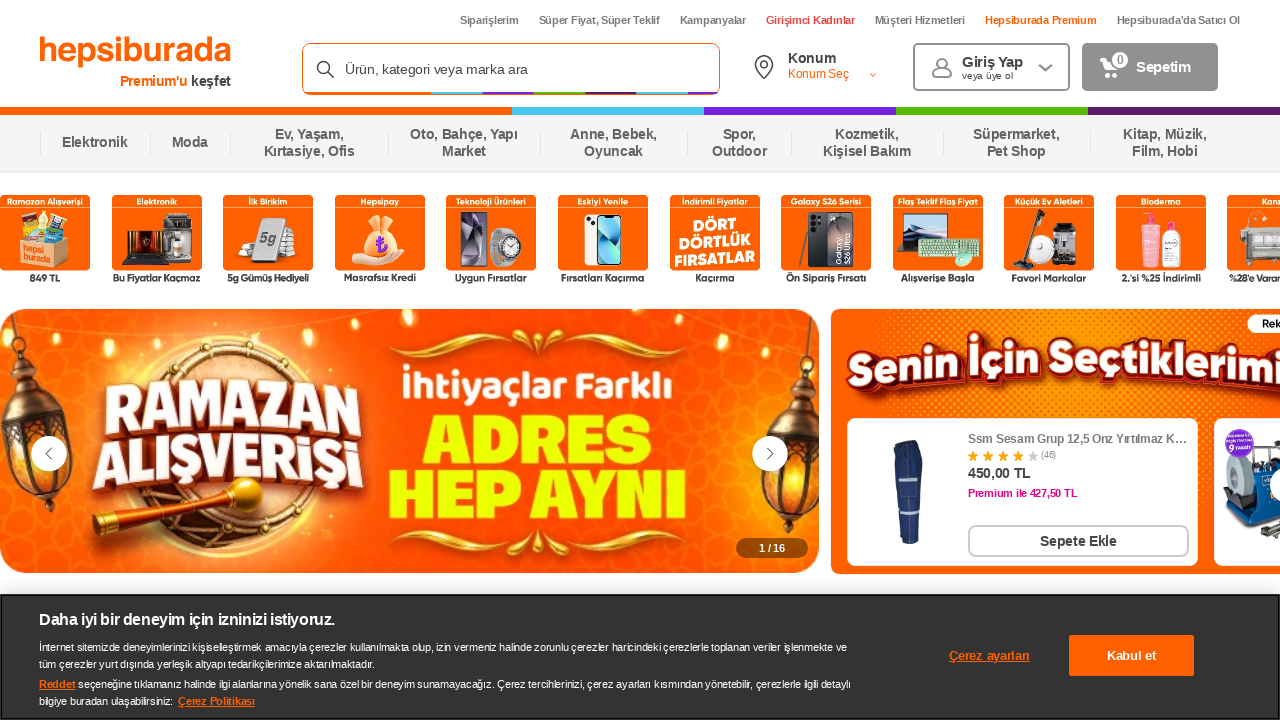

Search input field became visible
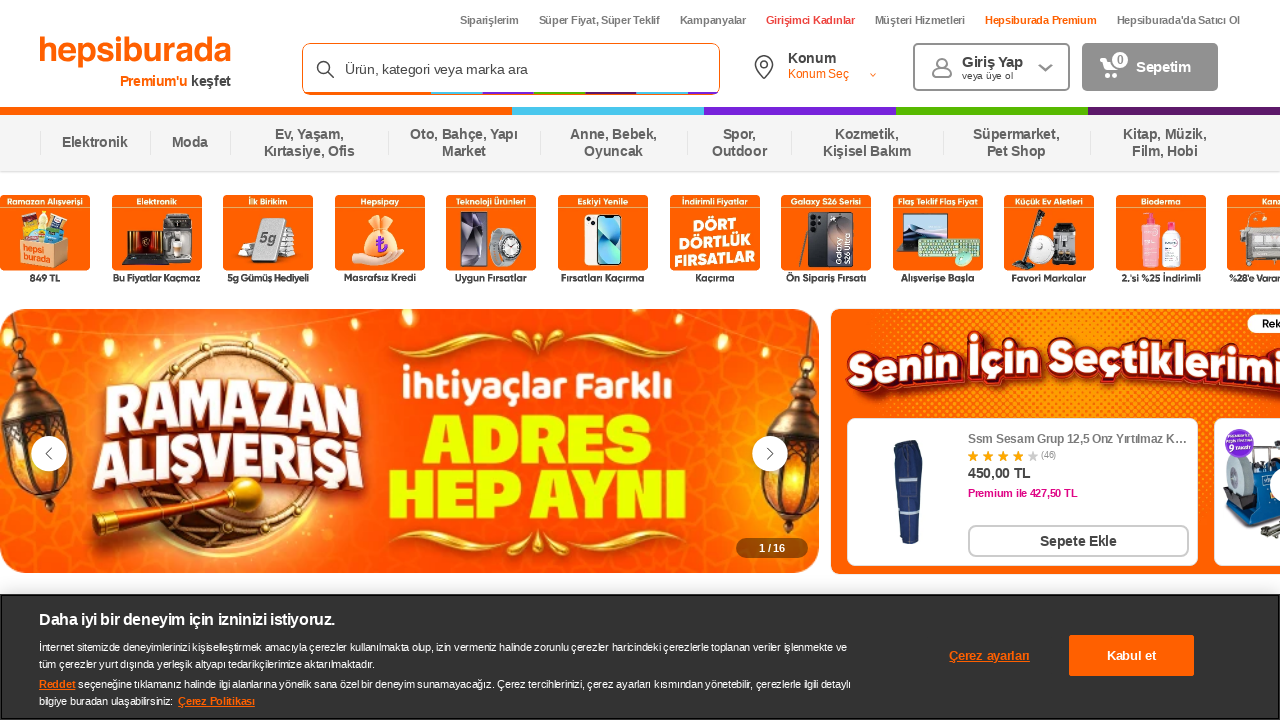

Filled search field with 'Araba' on input[type='search'], input.searchbox, input[placeholder*='ara'], input[placehol
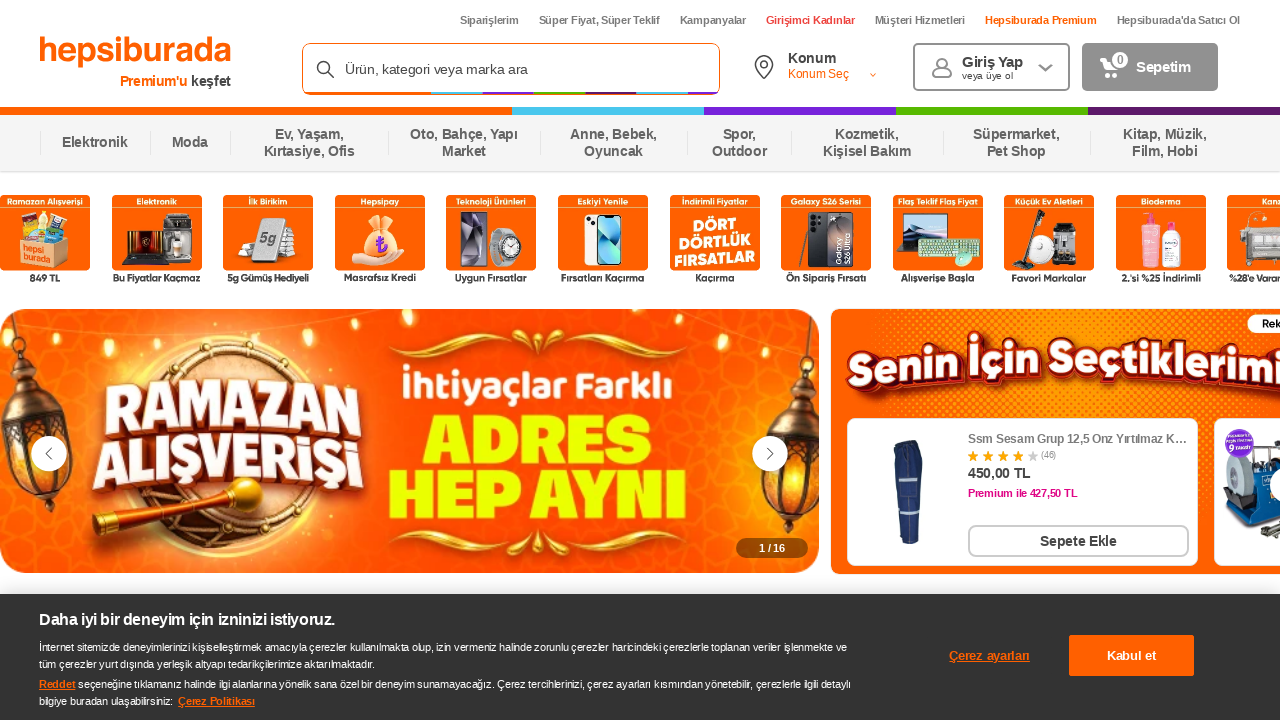

Pressed Enter to submit search query on input[type='search'], input.searchbox, input[placeholder*='ara'], input[placehol
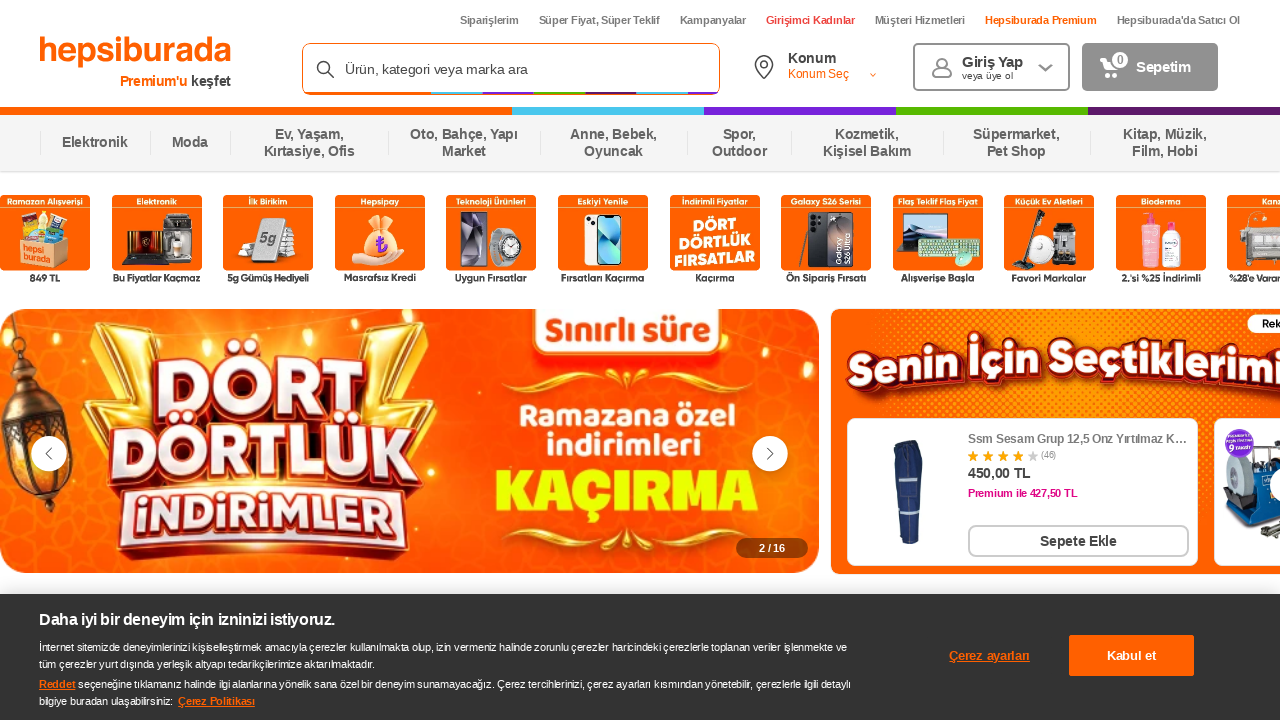

Search results page loaded (network idle)
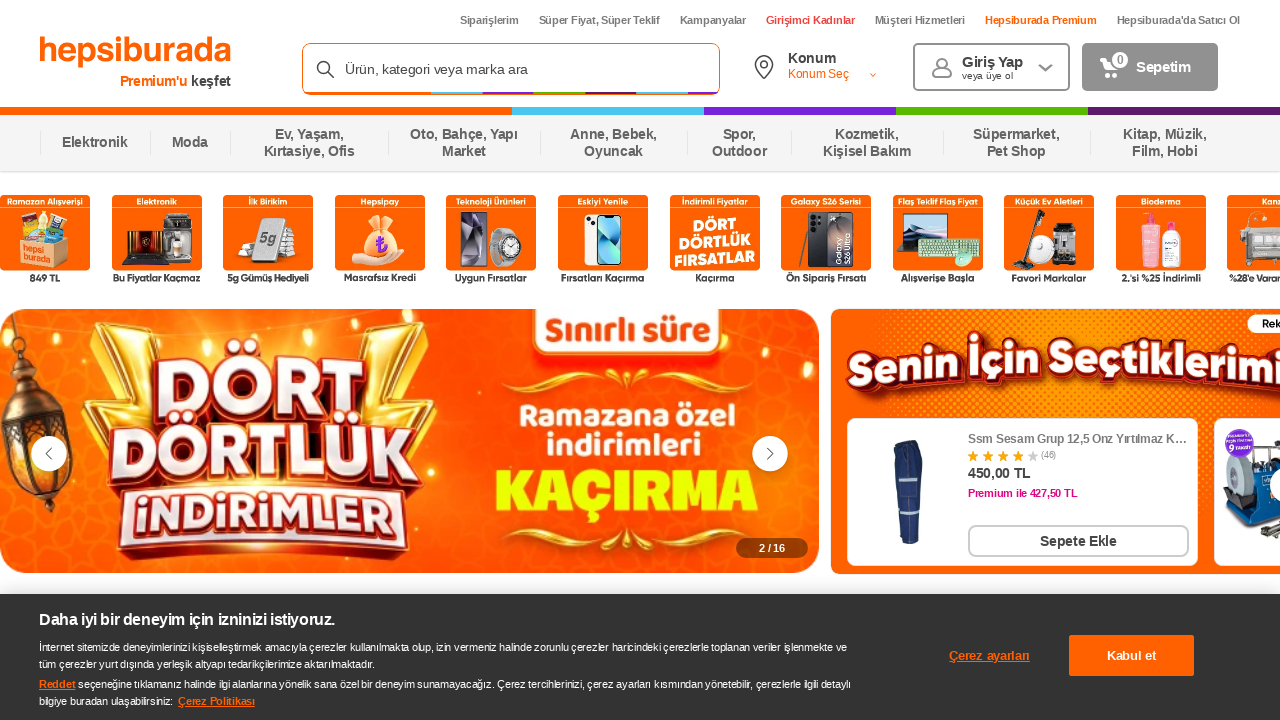

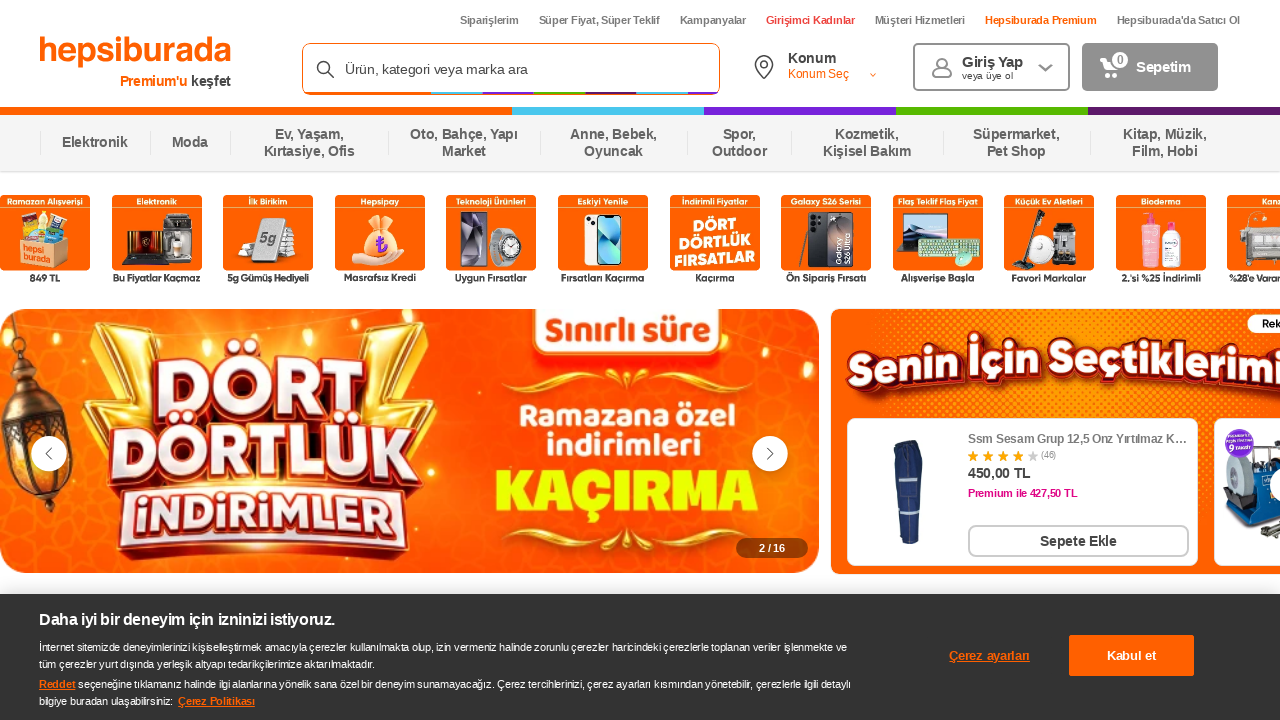